Tests Bootstrap modal functionality by opening a modal and then closing it using the dismiss button

Starting URL: https://getbootstrap.com/docs/4.0/components/modal/

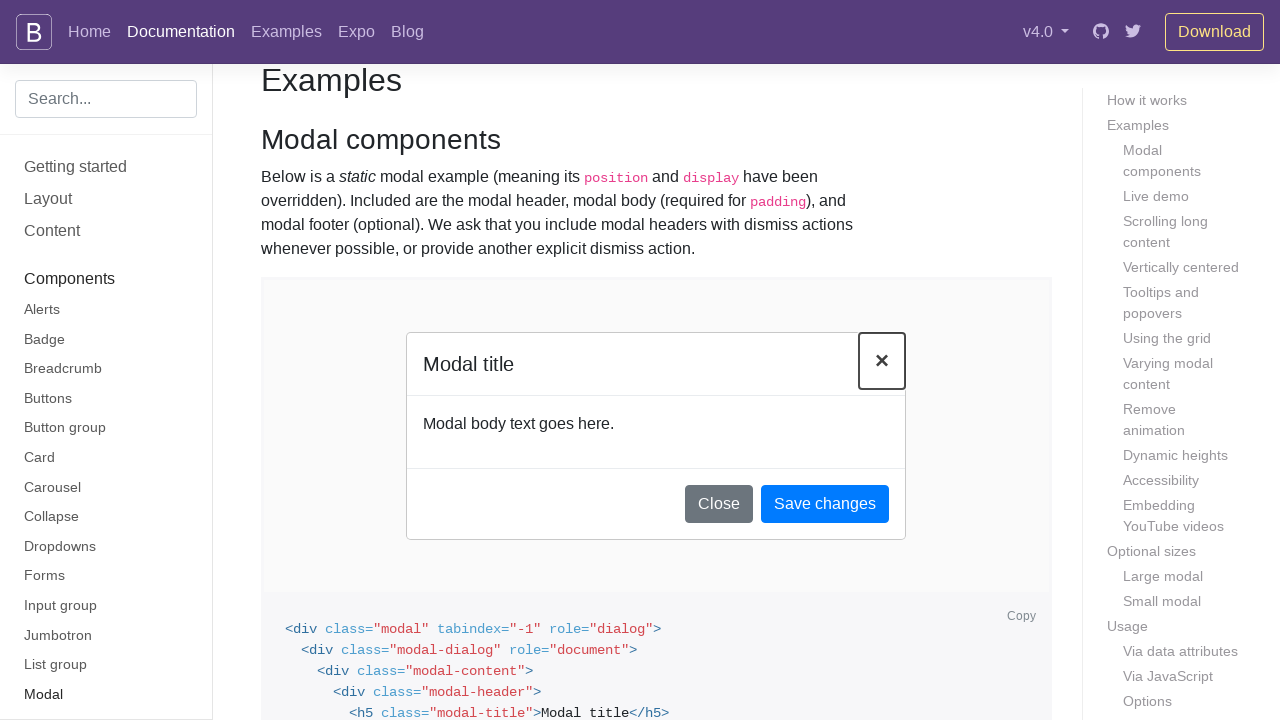

Clicked button to open Bootstrap modal at (374, 361) on (//button[@data-toggle='modal'])[1]
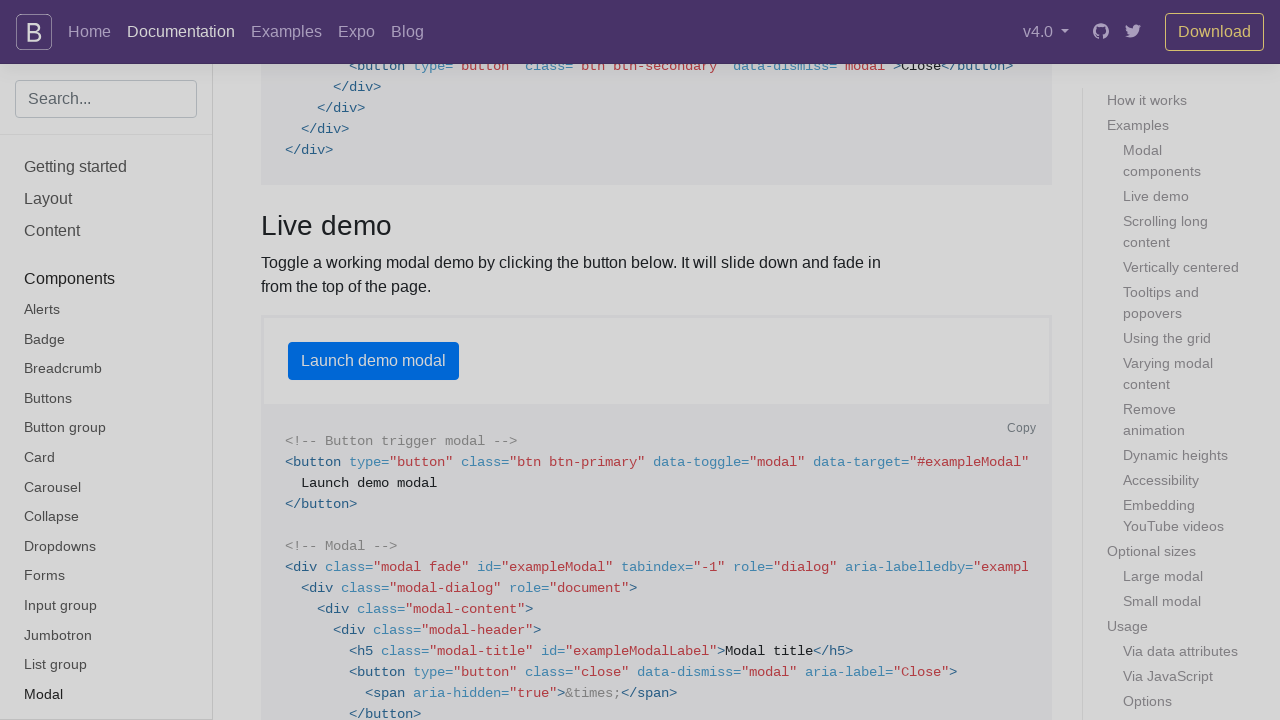

Modal dismiss button became visible
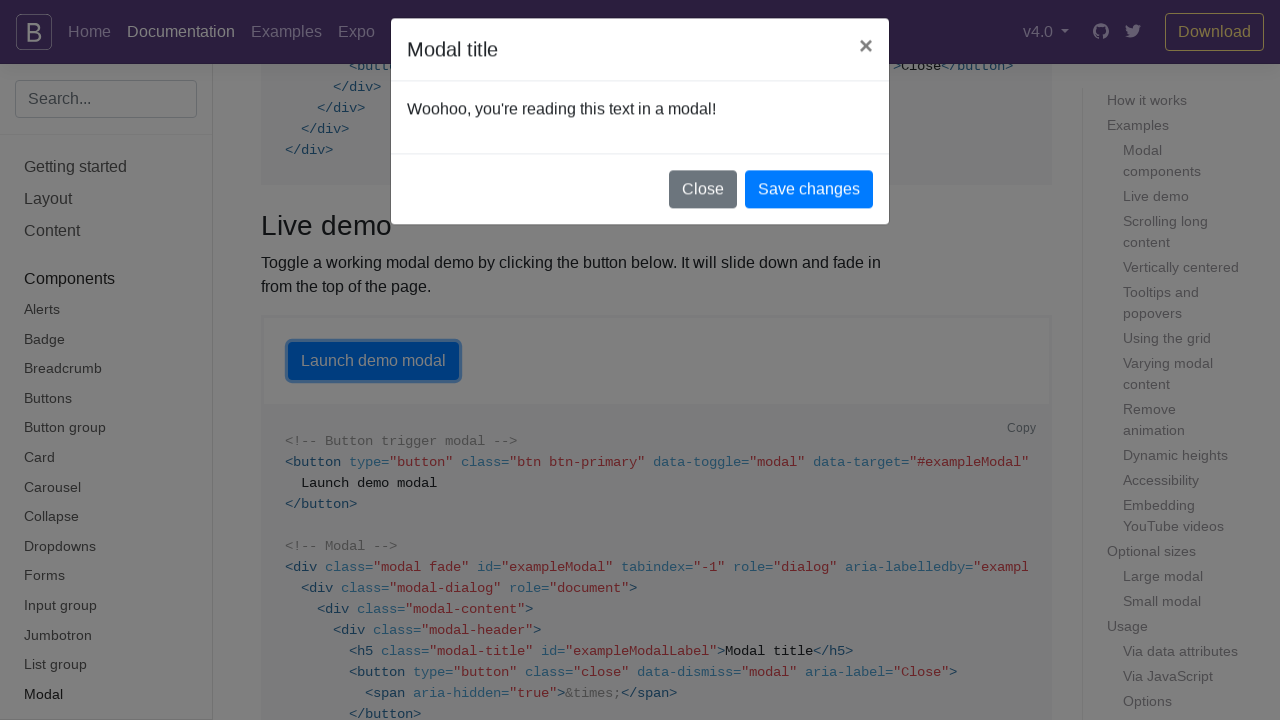

Clicked dismiss button to close modal at (703, 200) on (//button[@data-dismiss='modal'])[4]
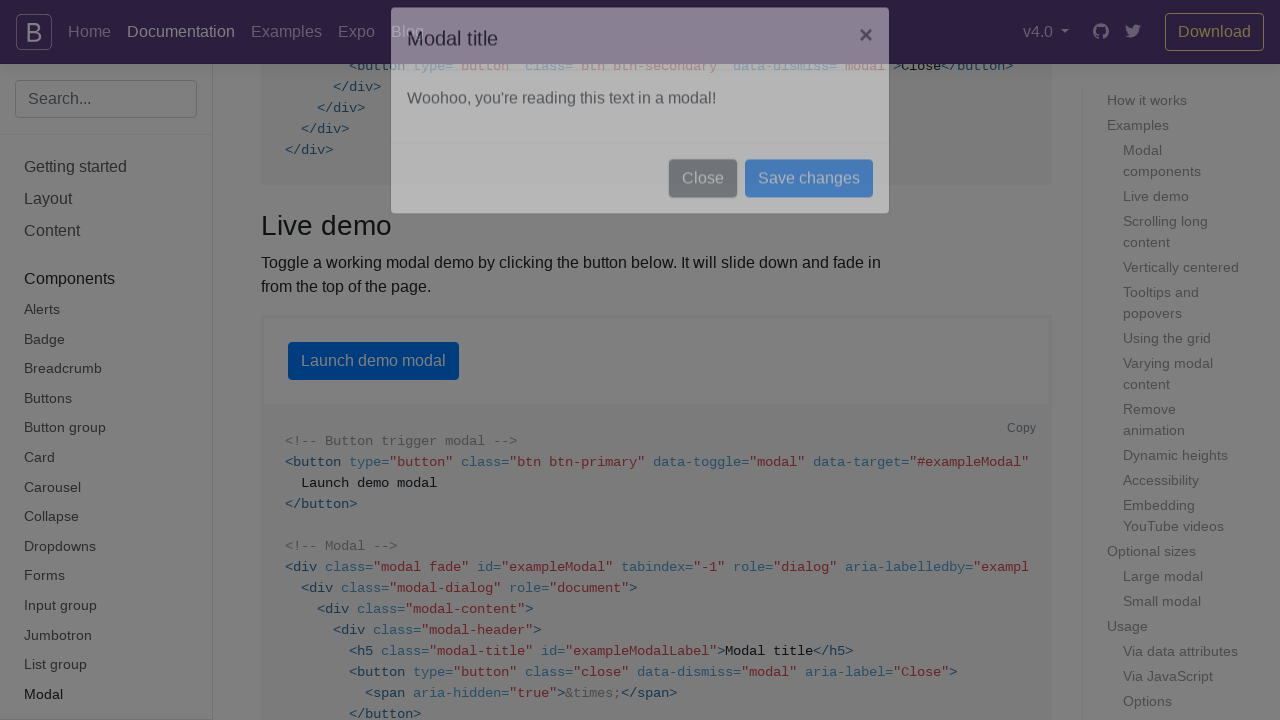

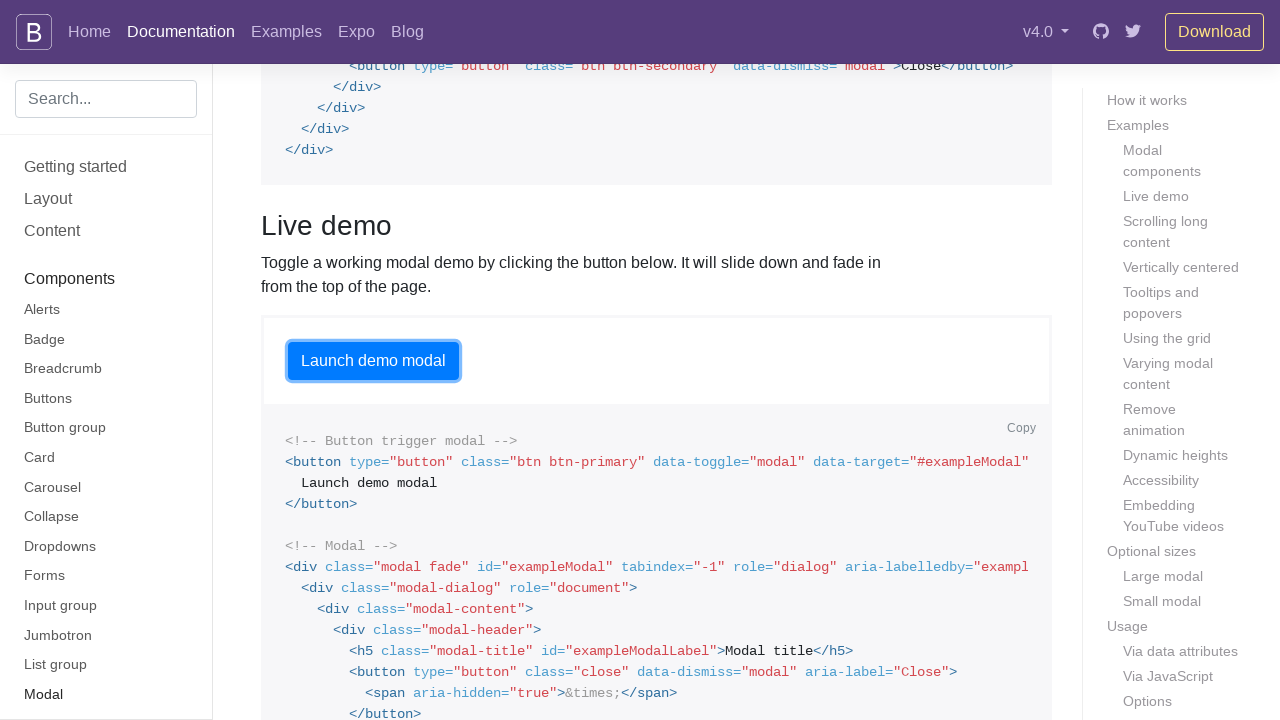